Tests browser window size control by setting specific dimensions and maximizing the window

Starting URL: http://m.baidu.com

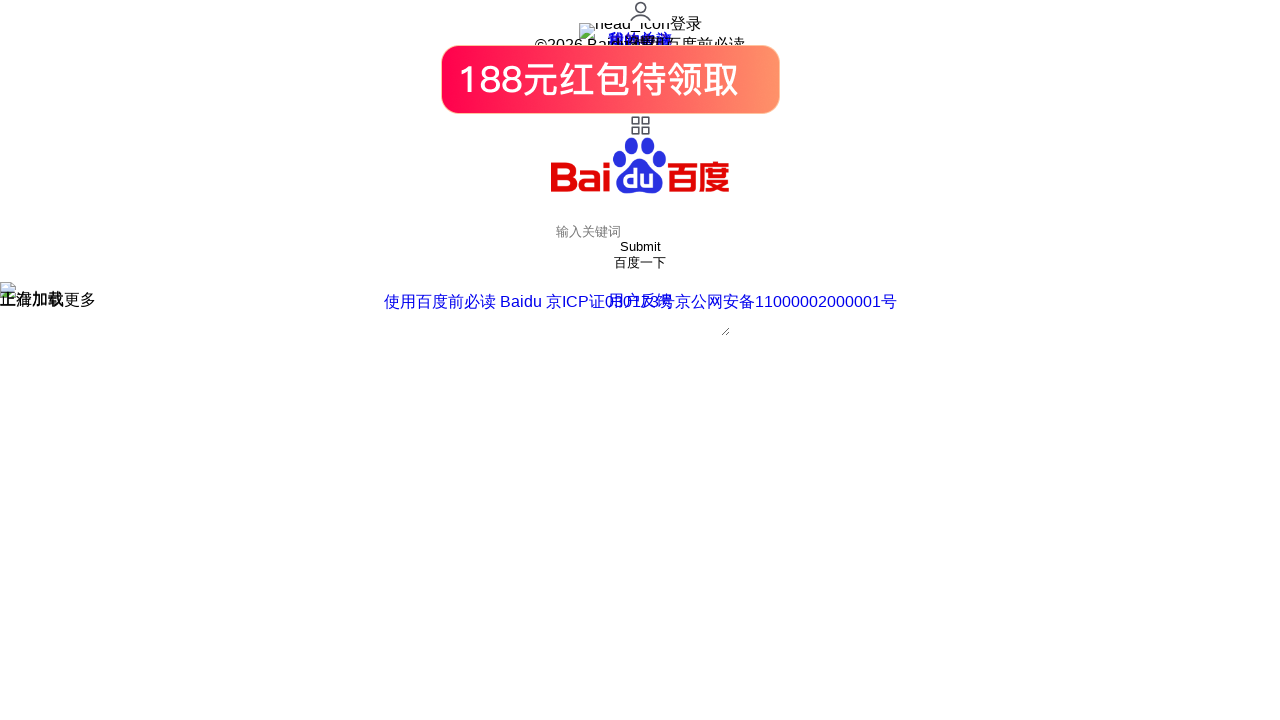

Set browser viewport size to 480x600
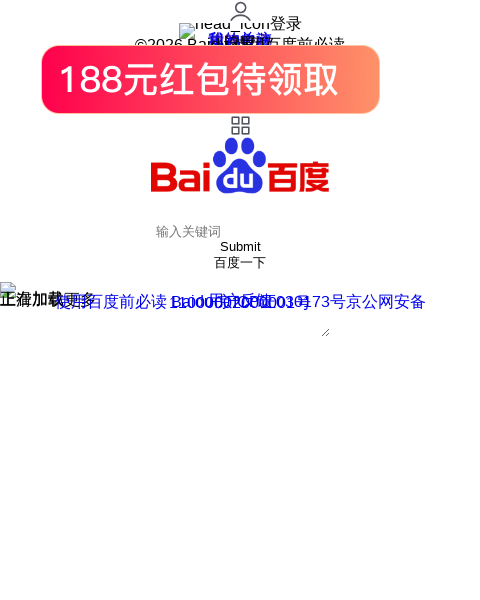

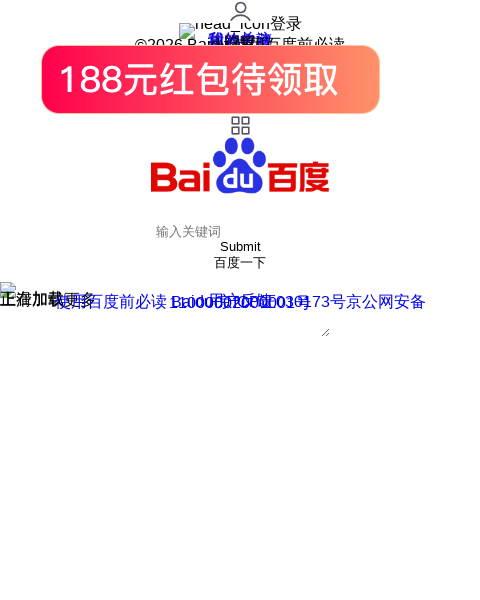